Tests right-click context menu functionality including hover state and clicking menu items

Starting URL: http://swisnl.github.io/jQuery-contextMenu/demo.html

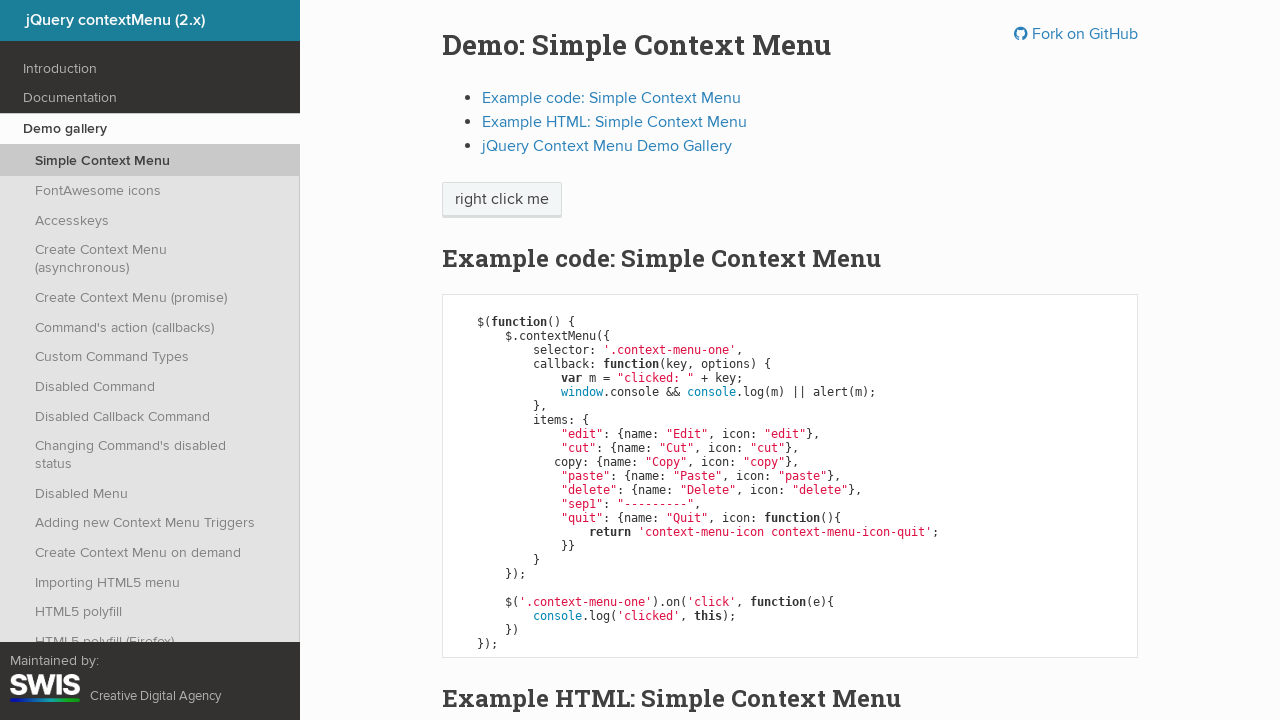

Right-clicked on 'right click me' element to open context menu at (502, 200) on xpath=//span[text()='right click me']
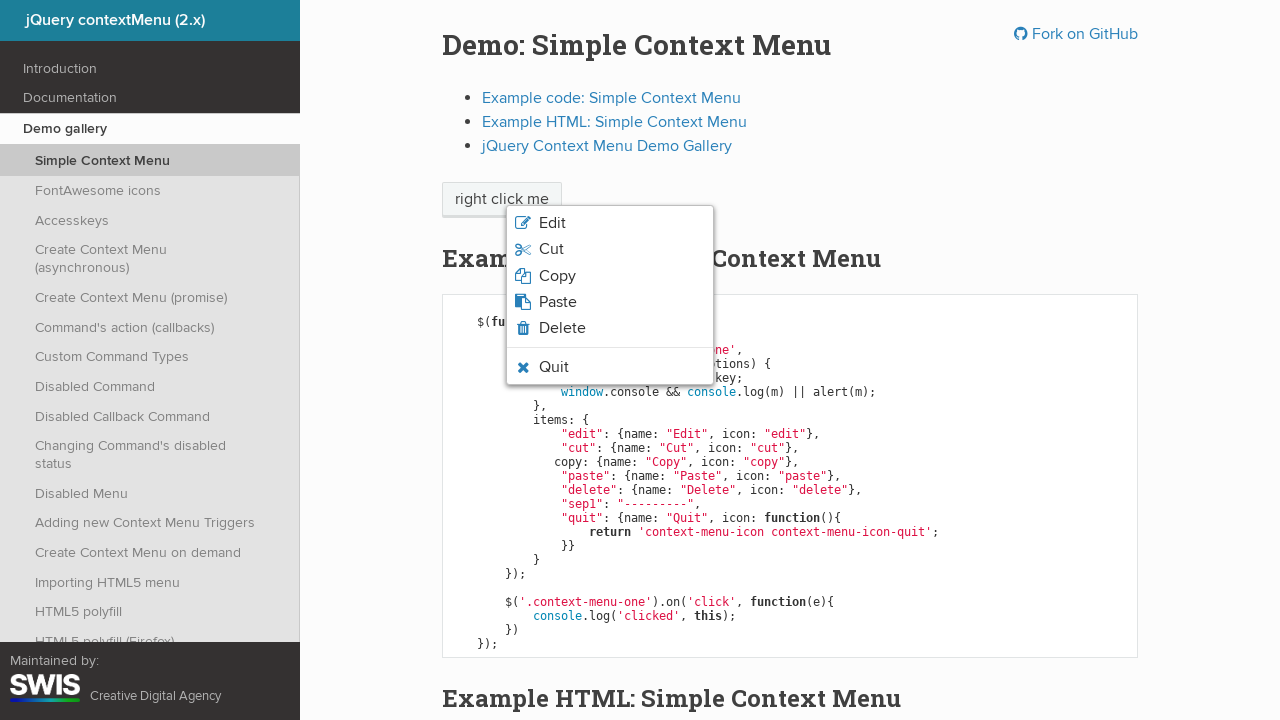

Verified quit menu item is visible in context menu
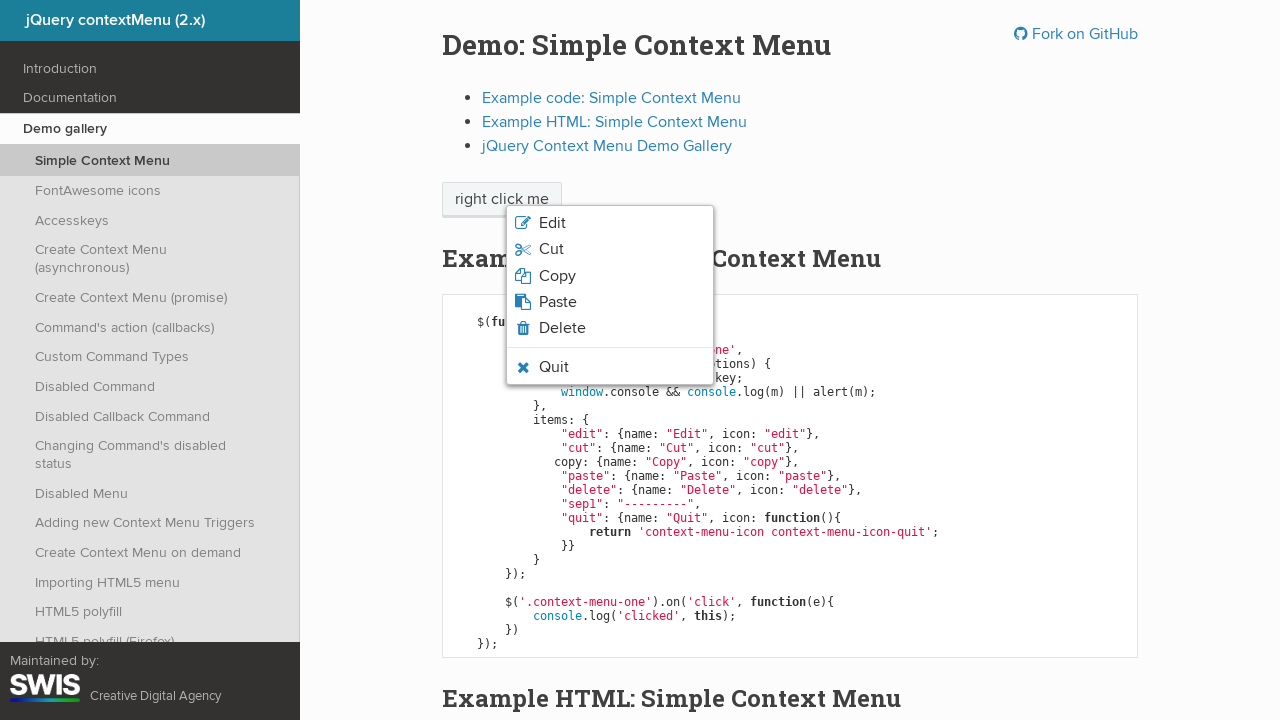

Hovered over quit menu item at (610, 367) on li.context-menu-icon-quit
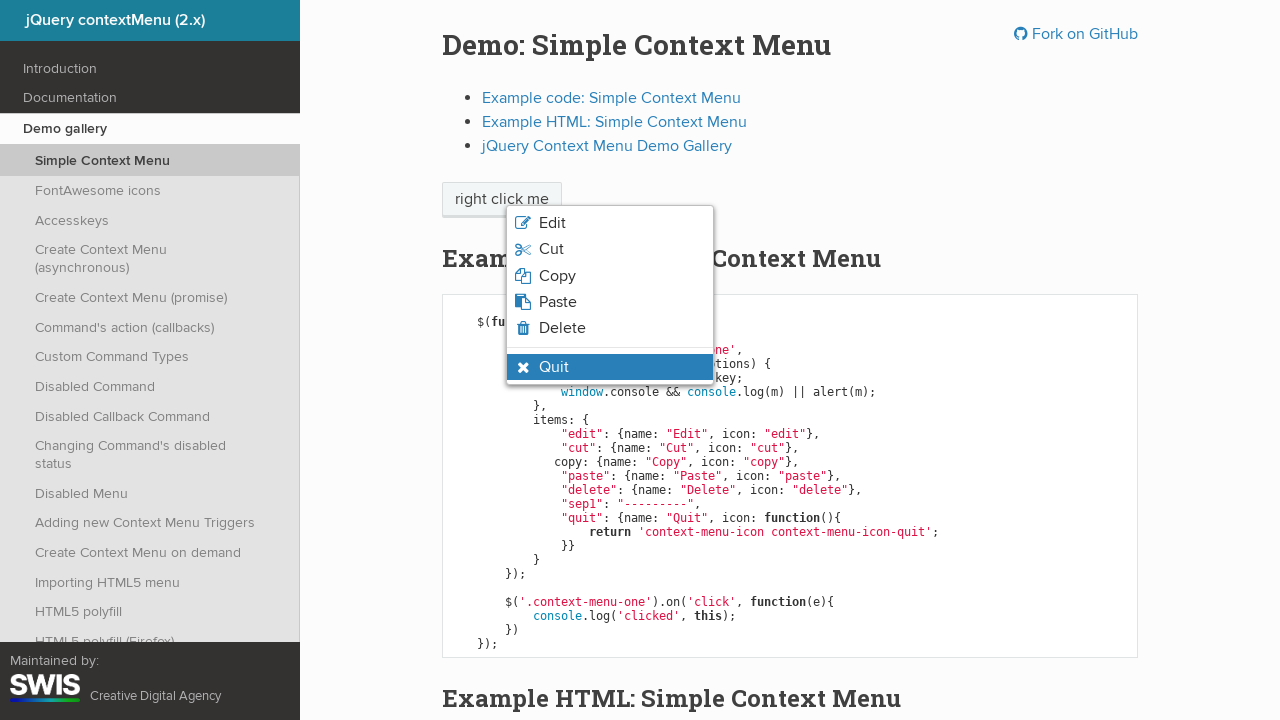

Verified quit menu item has hover state applied
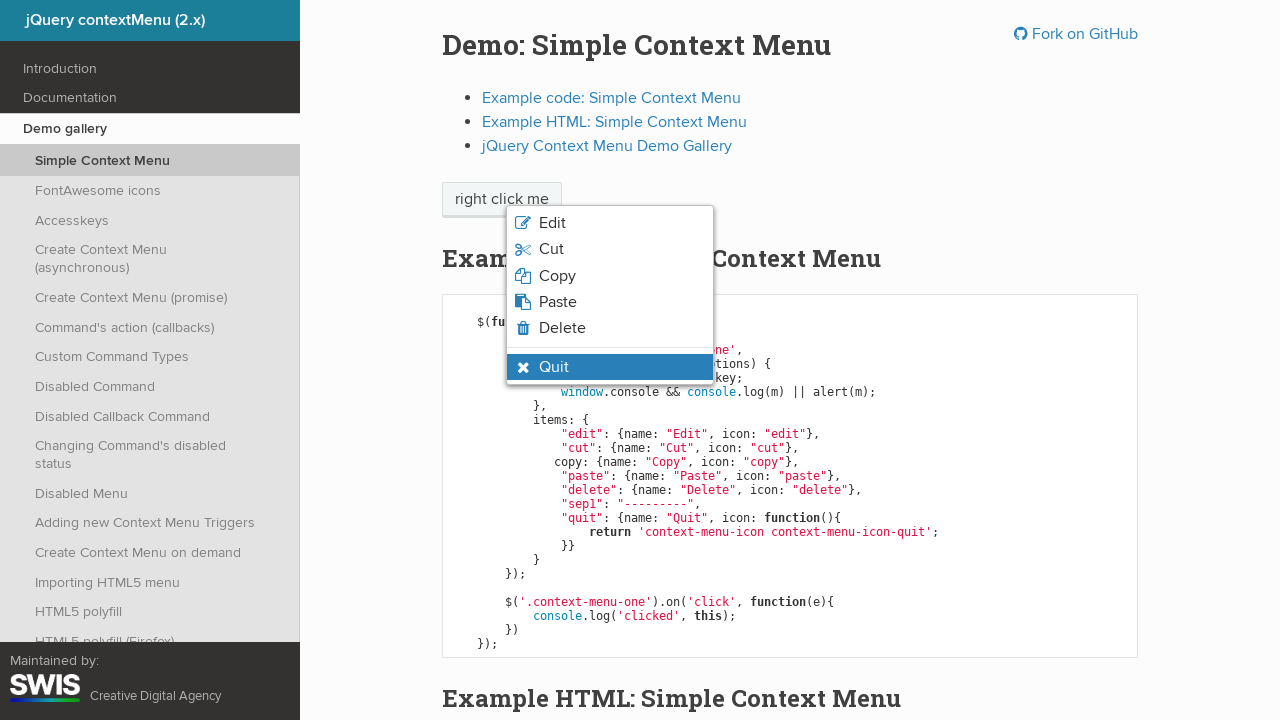

Clicked the quit menu item at (610, 367) on li.context-menu-icon-quit.context-menu-hover.context-menu-visible
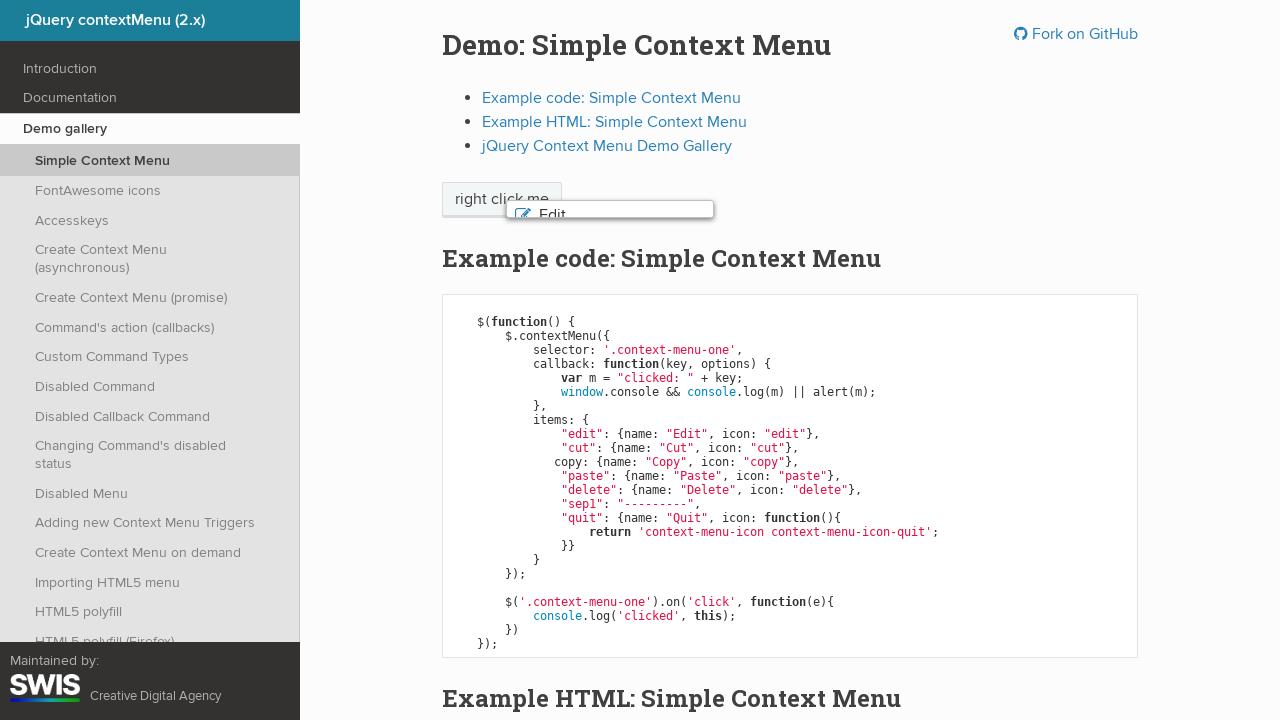

Accepted the alert dialog
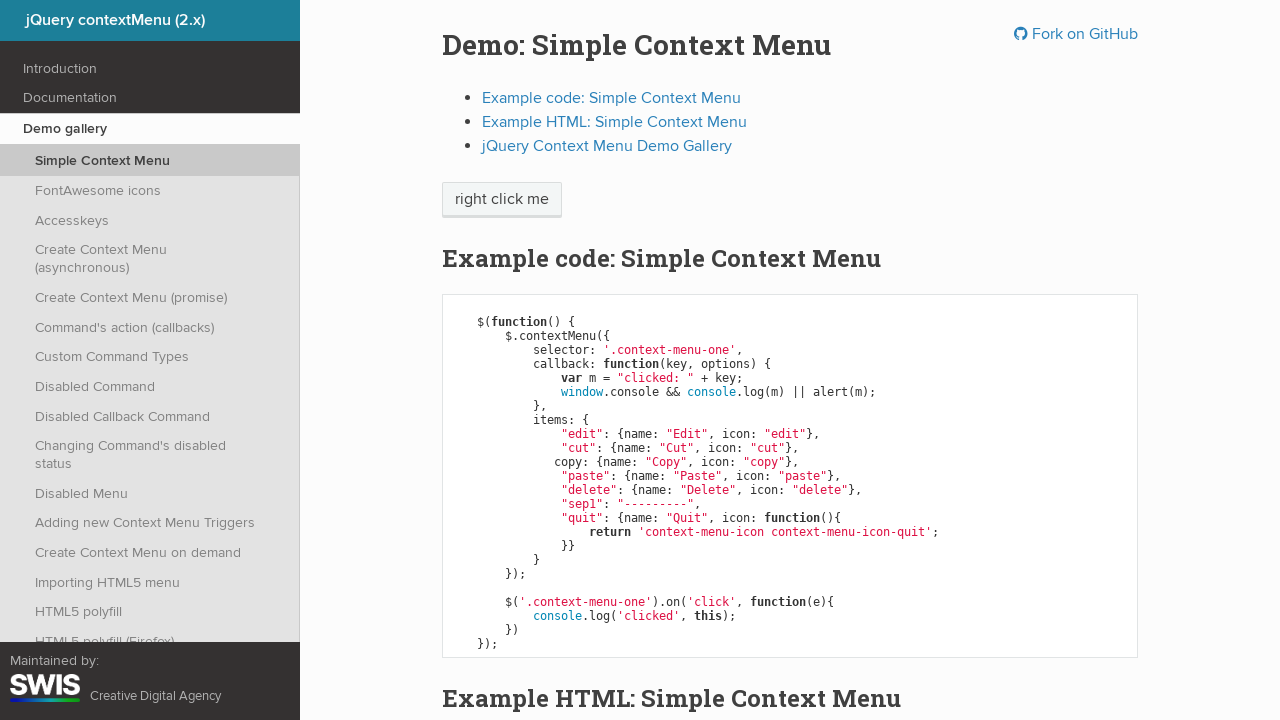

Verified context menu is no longer visible after clicking quit
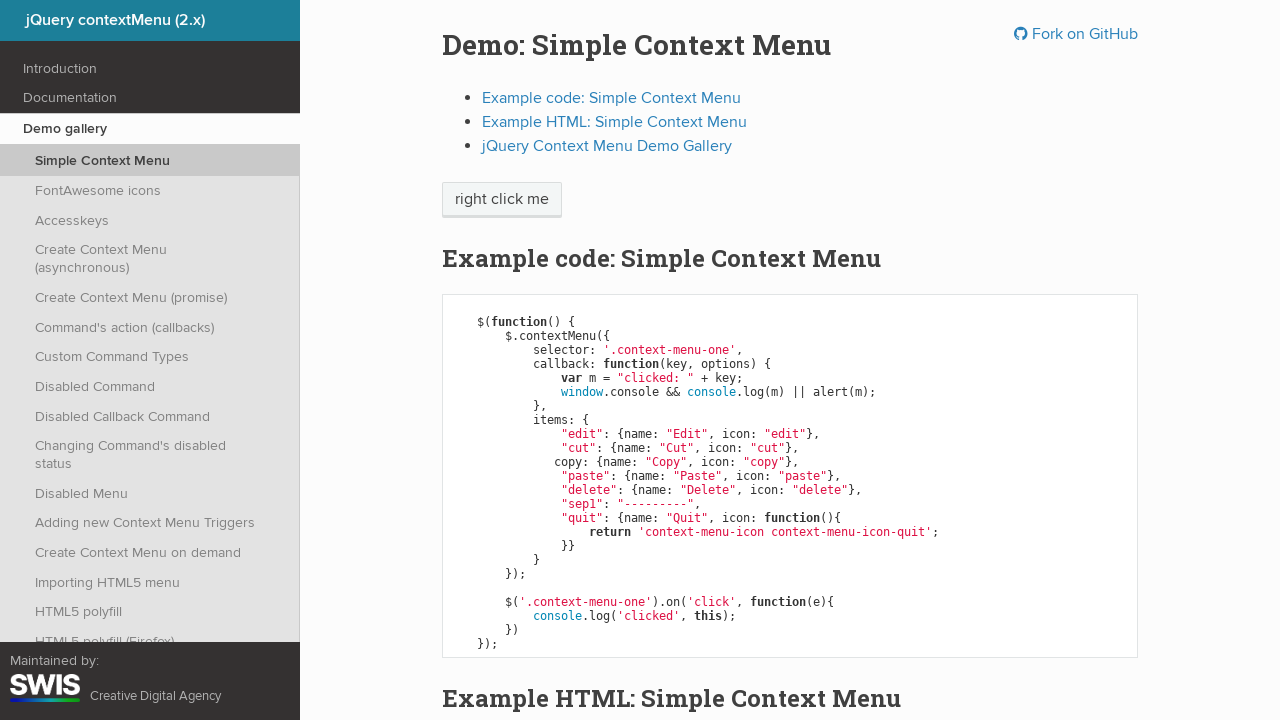

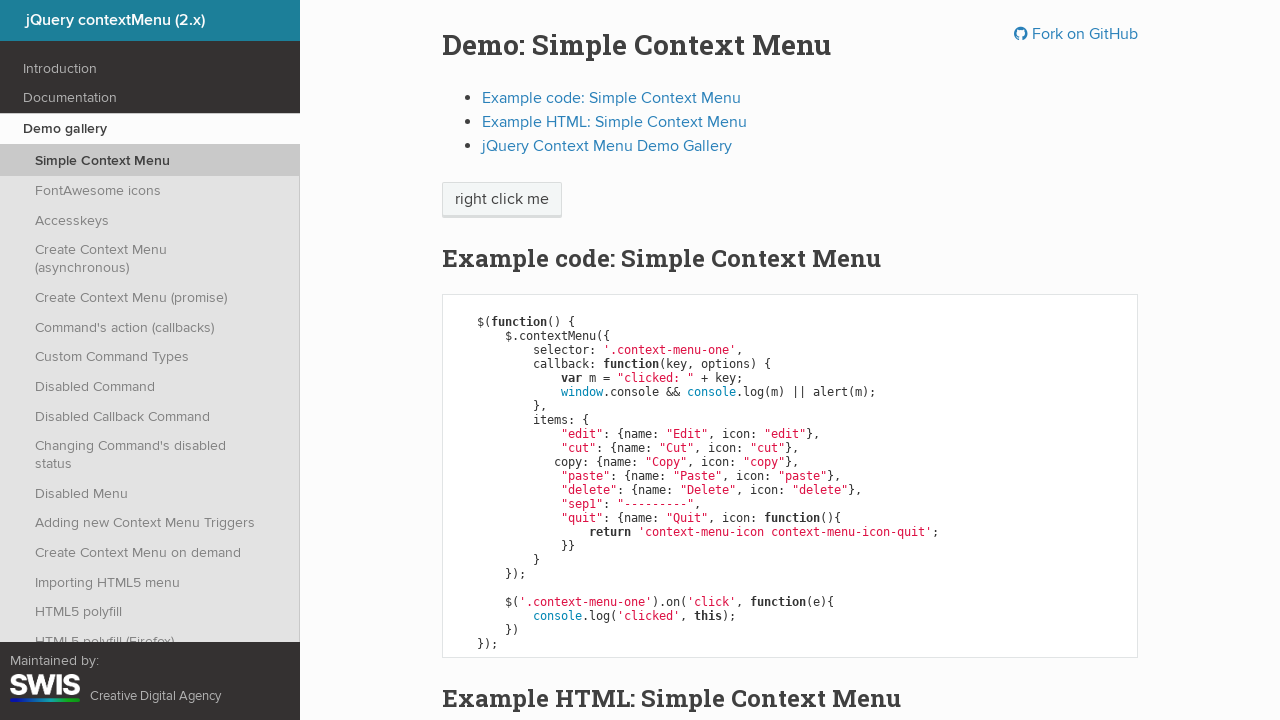